Tests interaction with Shadow DOM elements by filling a search input field on a PWA book application

Starting URL: https://books-pwakit.appspot.com/

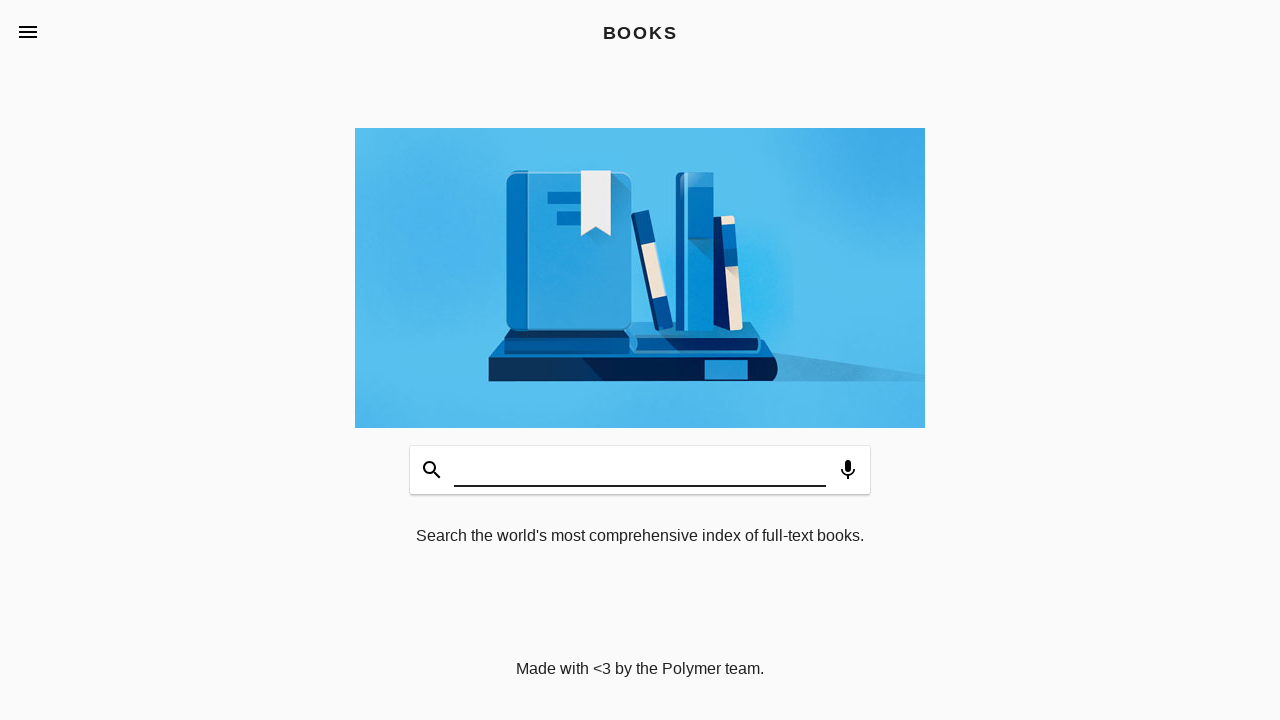

Filled Shadow DOM search input field with 'Test' on #input
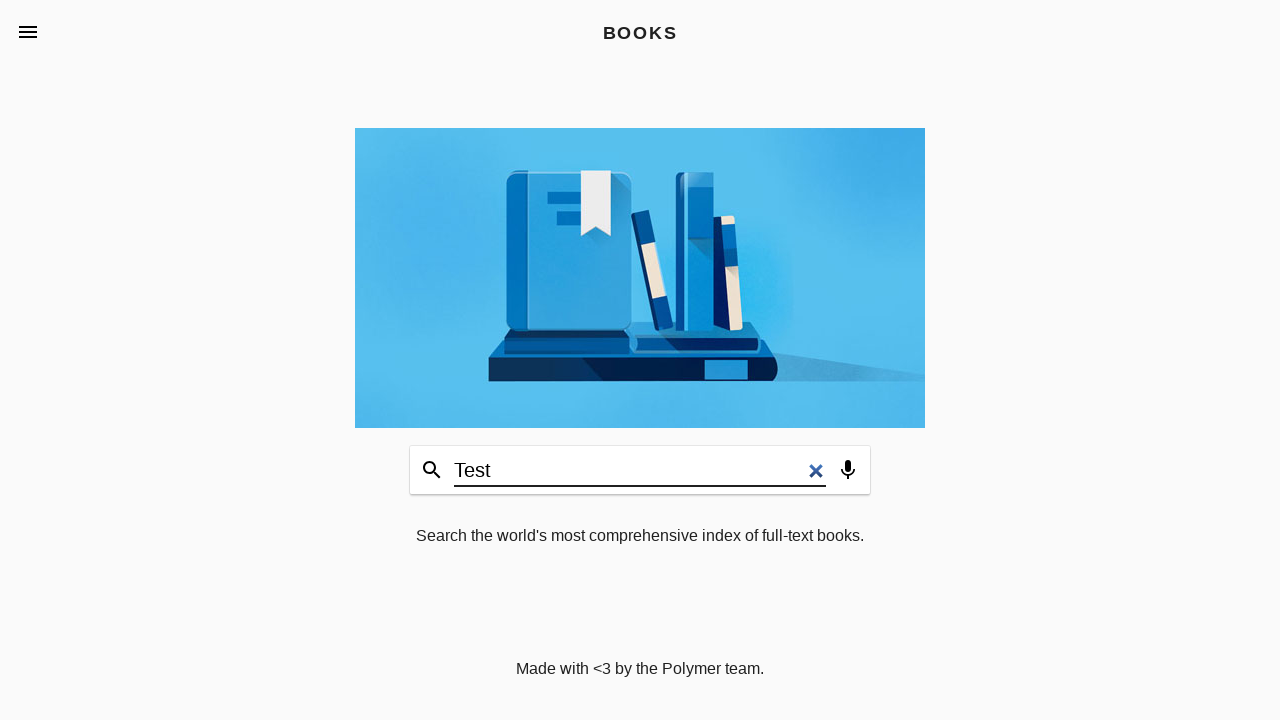

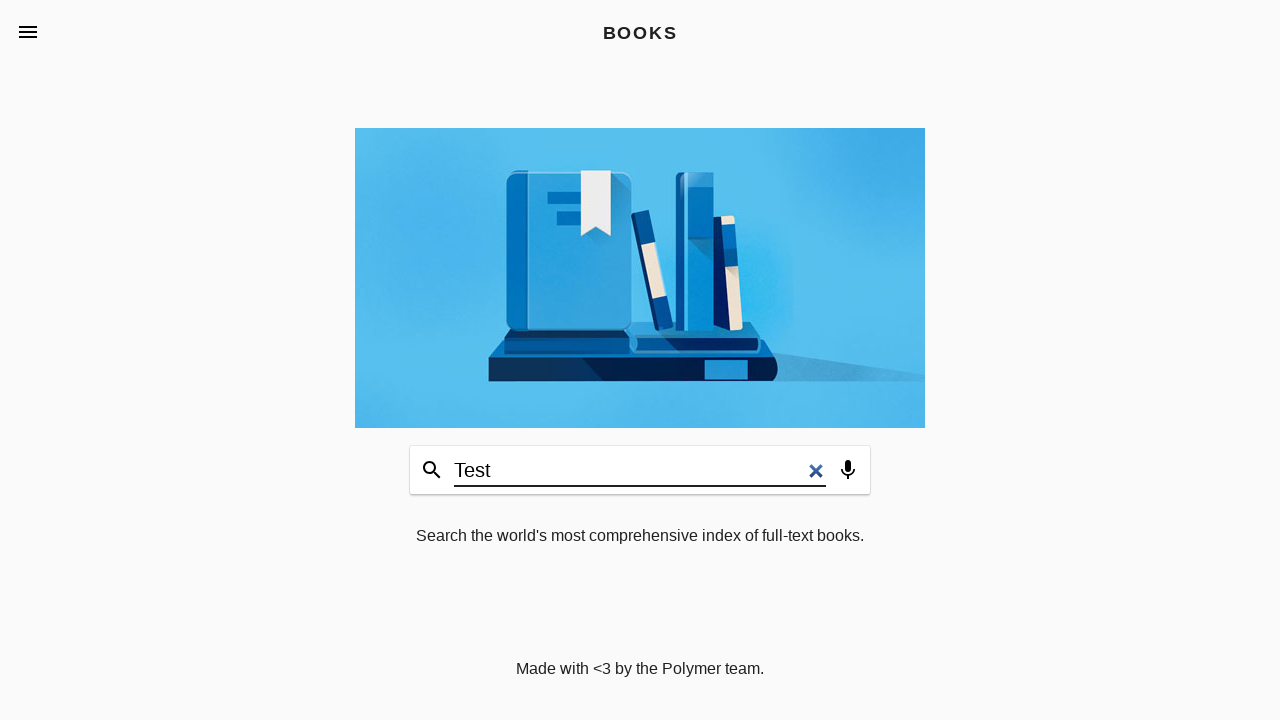